Searches for a company by Tax Identification Number (TIN/INN) on the Russian Federal Tax Service website and retrieves the company name from search results.

Starting URL: https://egrul.nalog.ru/index.html

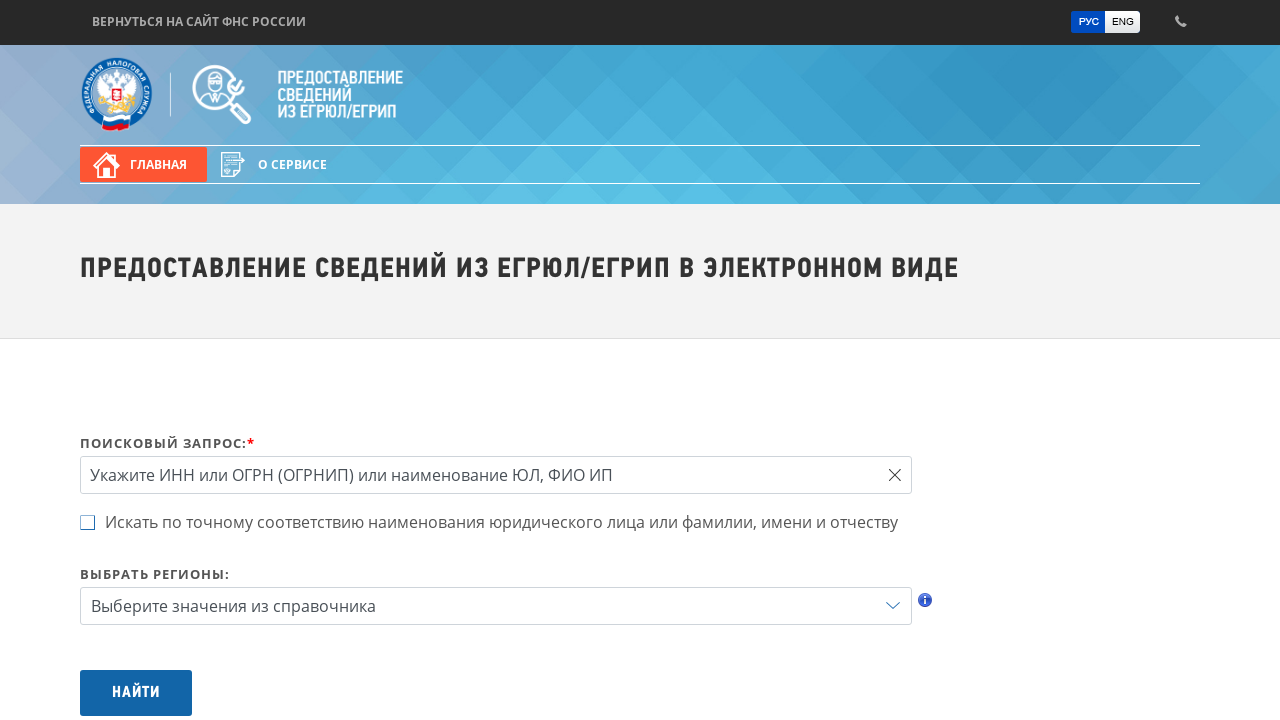

Filled search field with TIN '7707083893' on #query
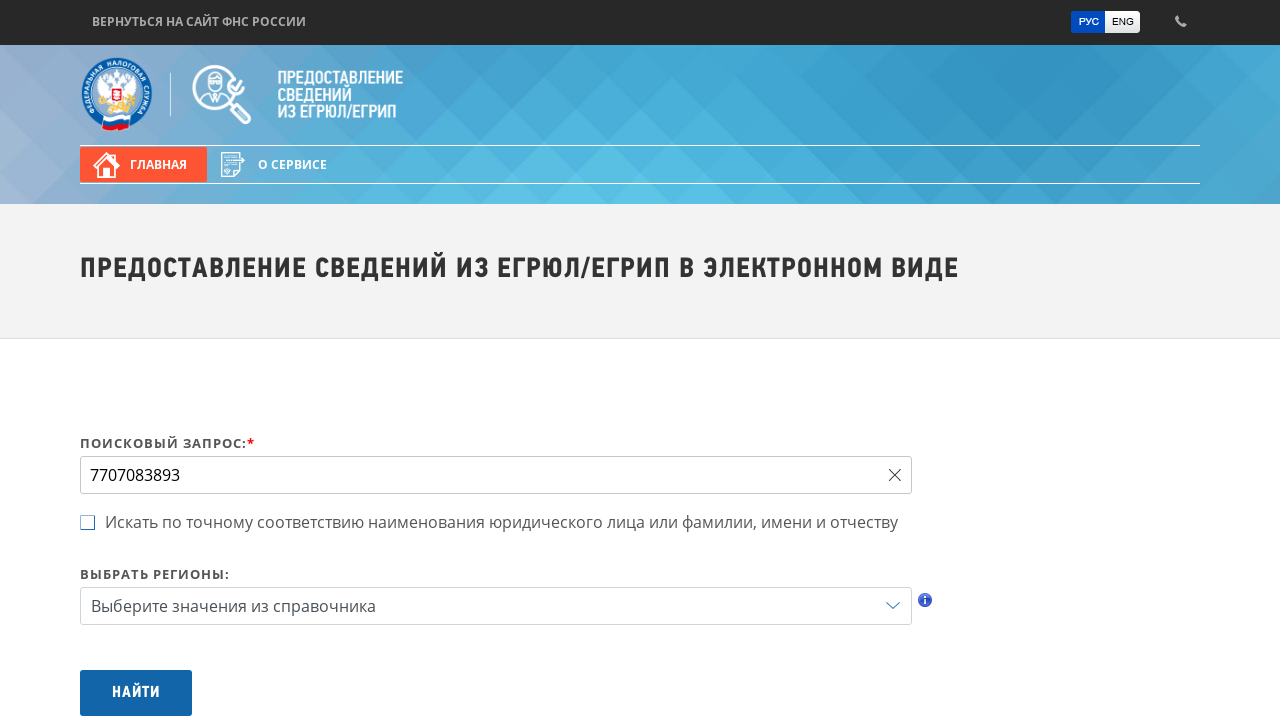

Clicked search button to query Federal Tax Service at (136, 693) on #btnSearch
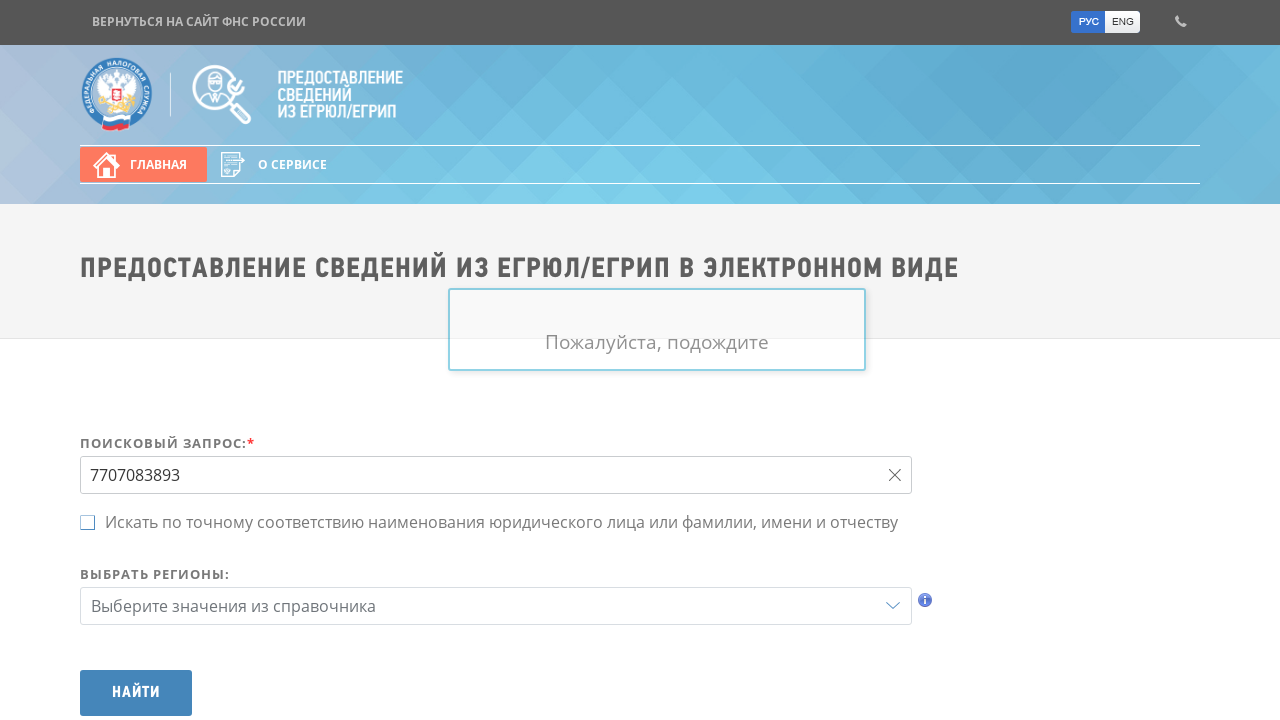

Search results loaded with company information
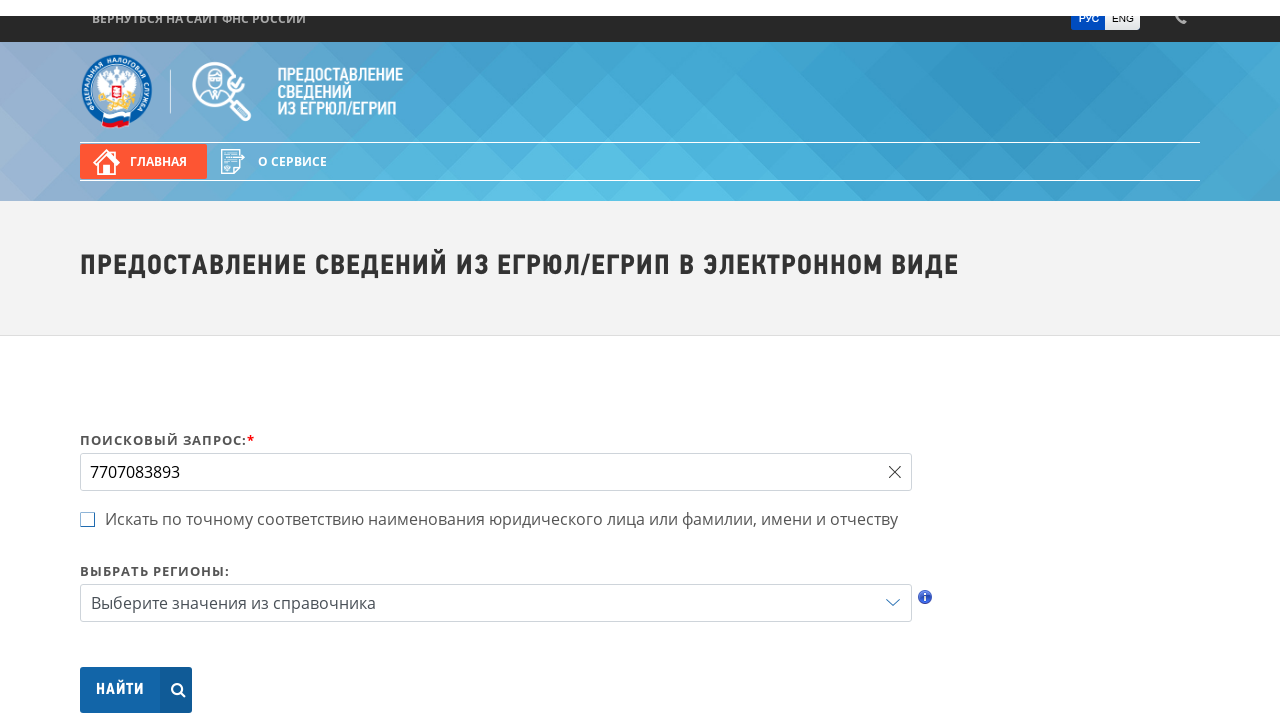

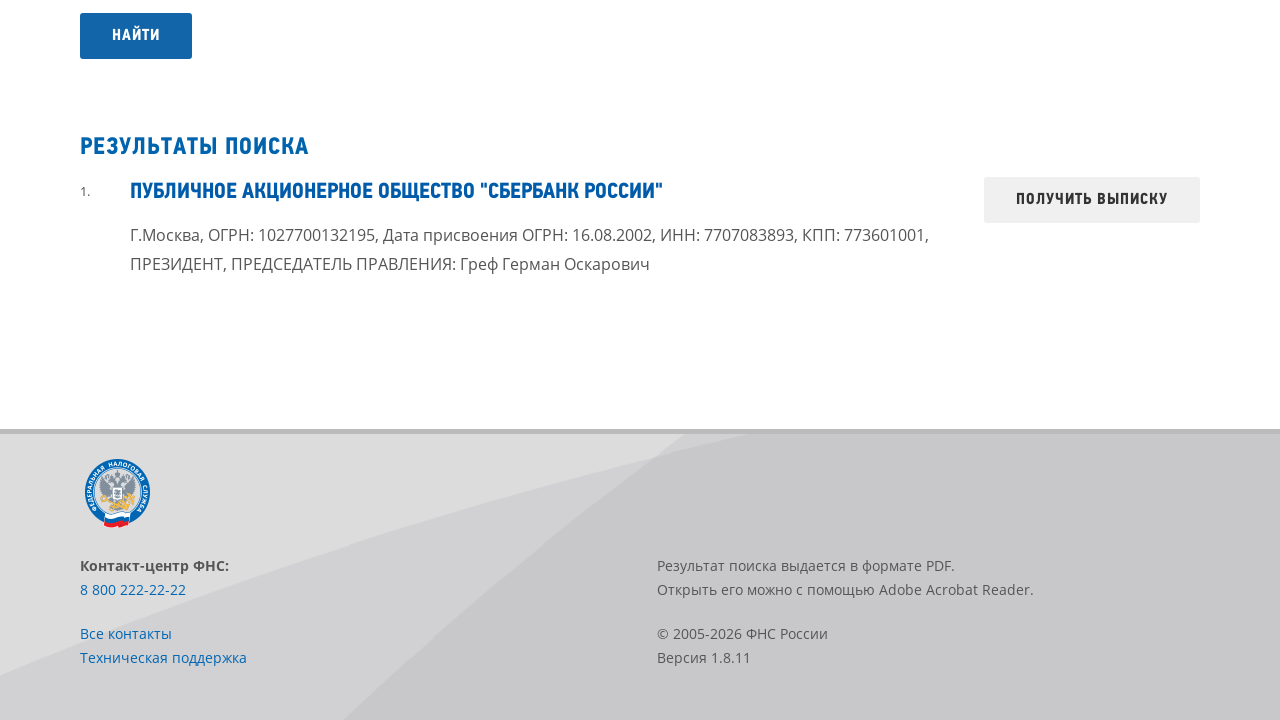